Tests scrolling functionality by scrolling down to a specific element (CYDEO link) and then scrolling back up using PAGE_UP keys.

Starting URL: https://practice.cydeo.com/

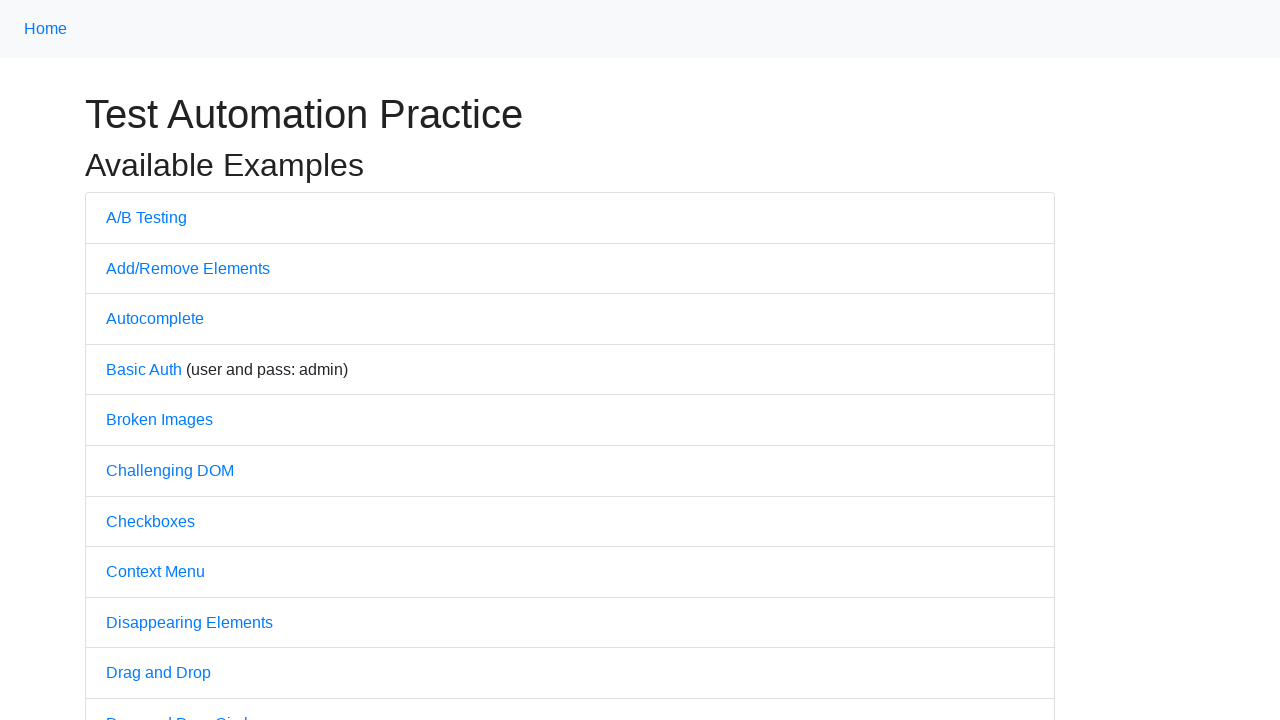

Located CYDEO link element at bottom of page
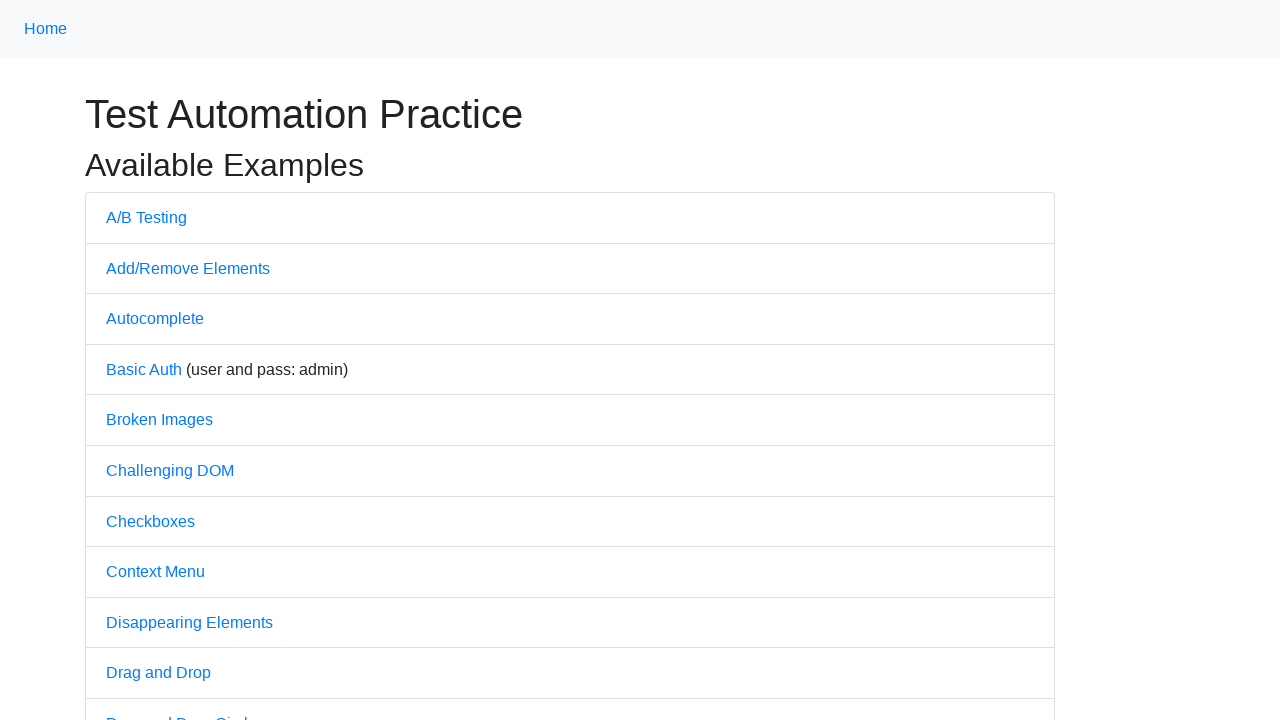

Scrolled down to CYDEO link element
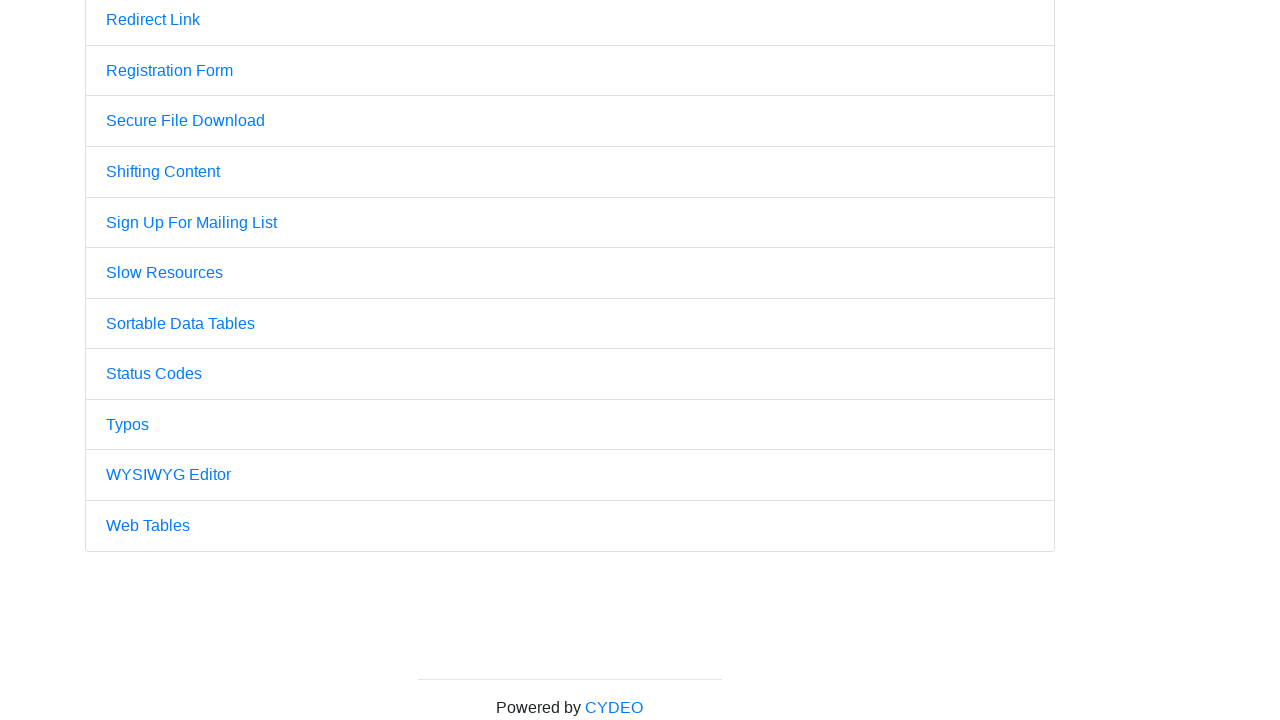

Waited 500ms for scroll to complete
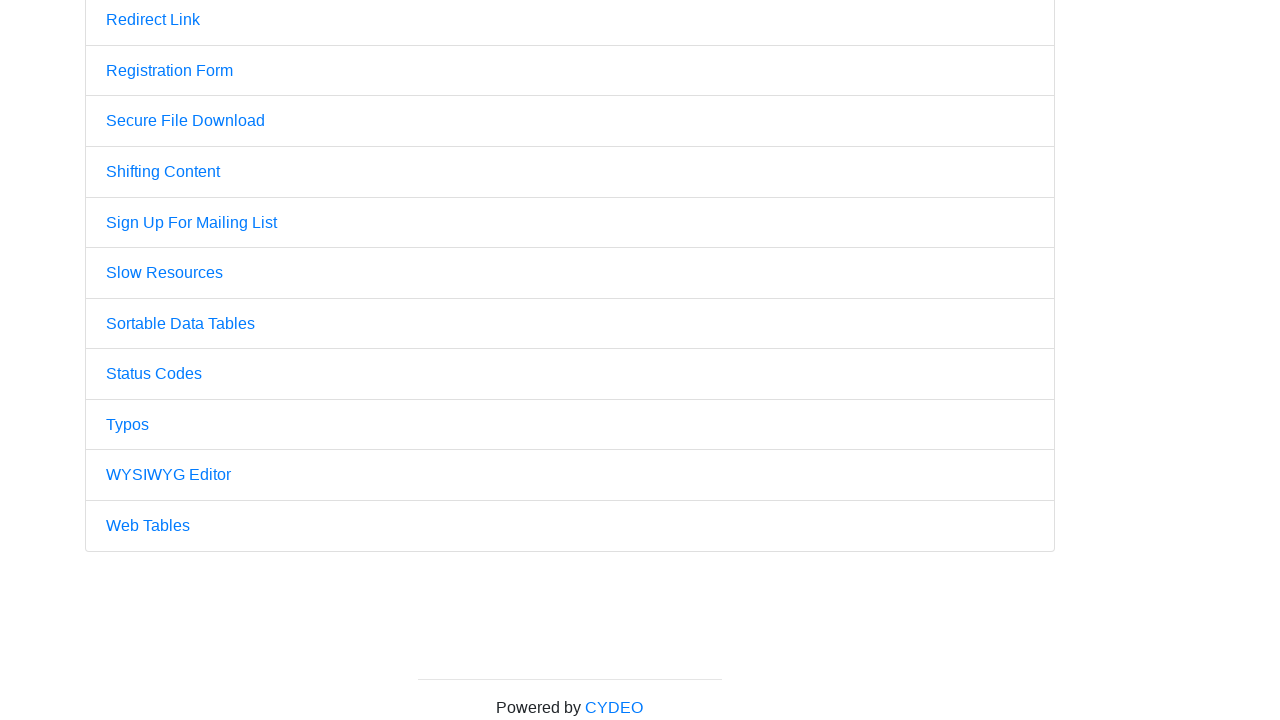

Pressed PAGE_UP key to scroll up
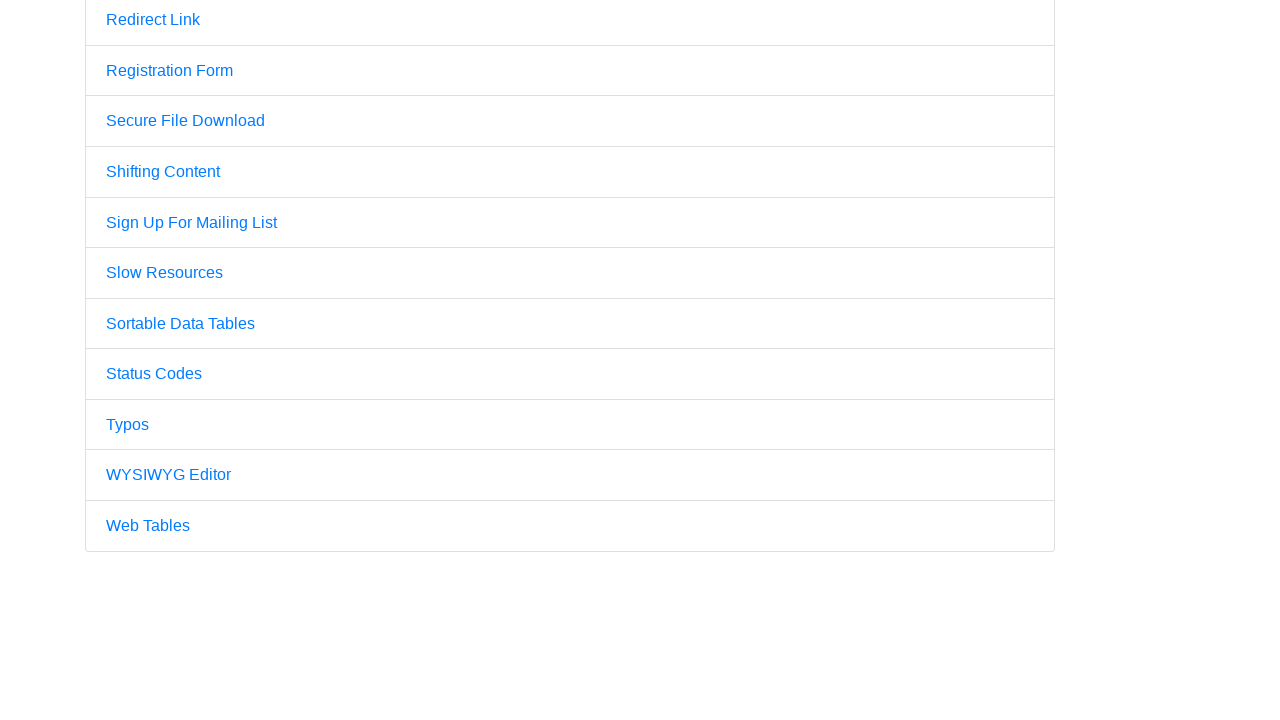

Pressed PAGE_UP key again to scroll up further
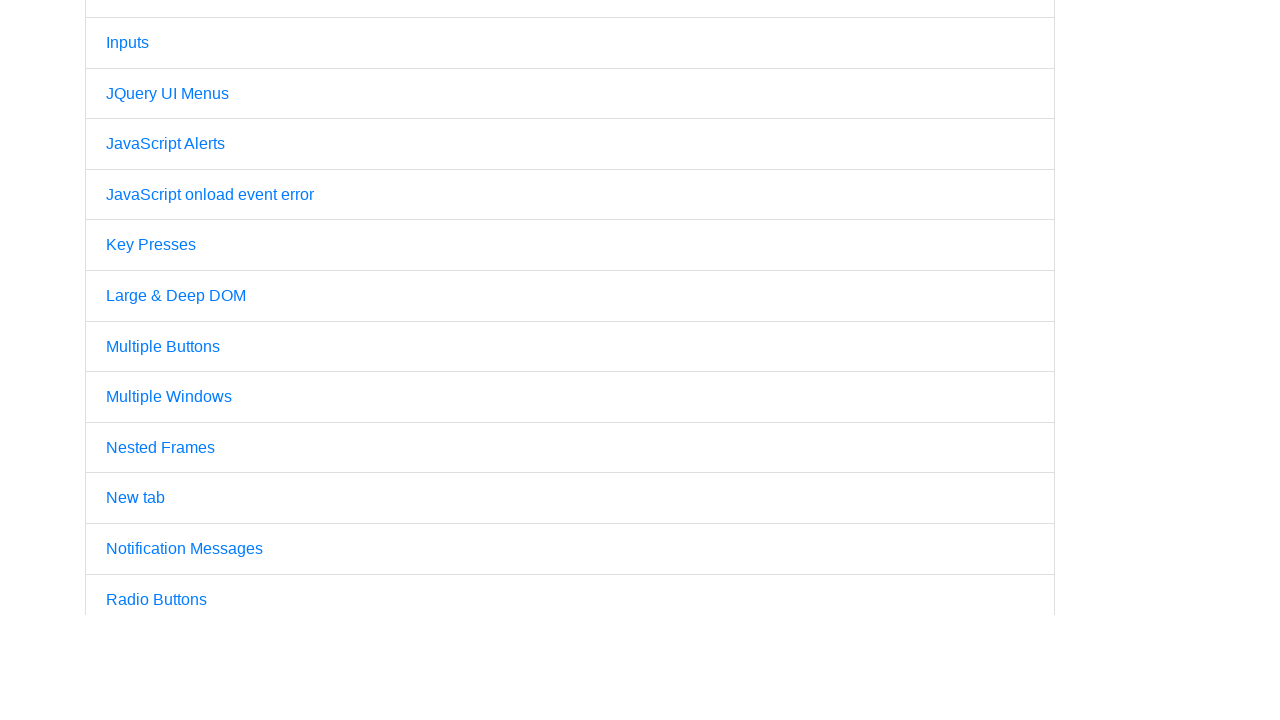

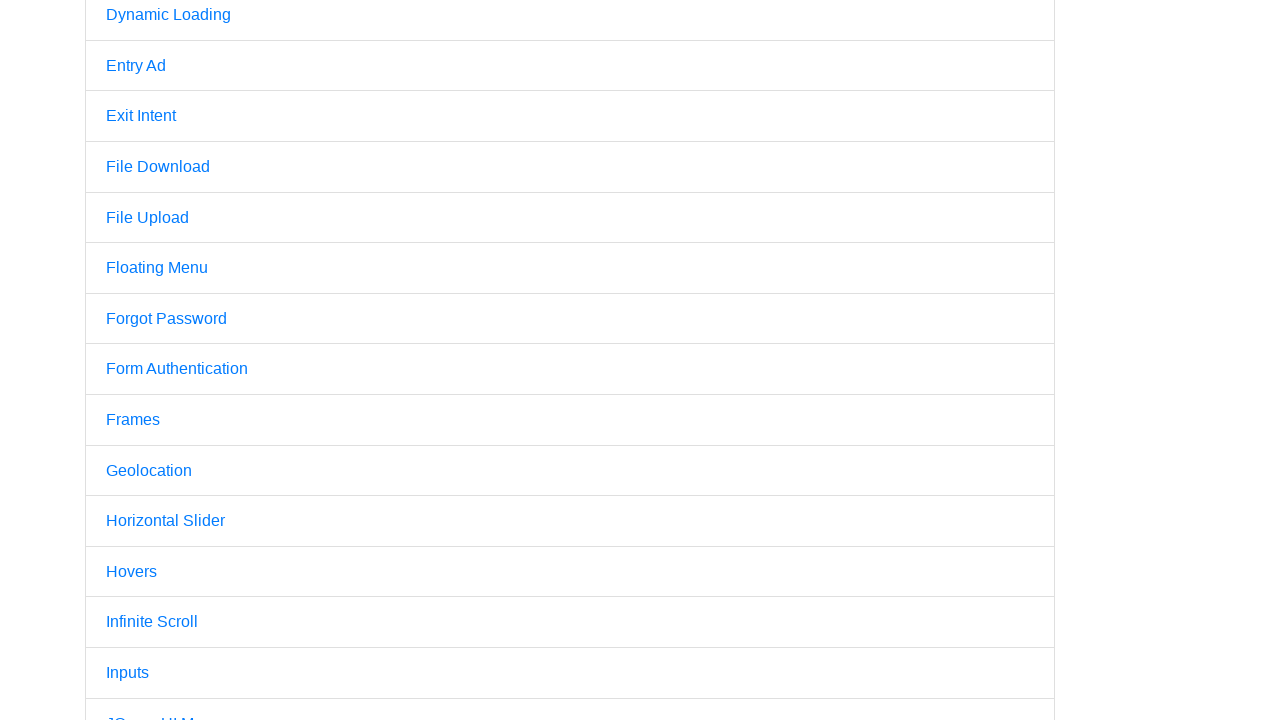